Tests browser back and forward navigation by navigating to Amos 3, clicking a segment, applying a filter, then using browser back/forward buttons to verify navigation history works correctly.

Starting URL: https://www.sefaria.org/texts

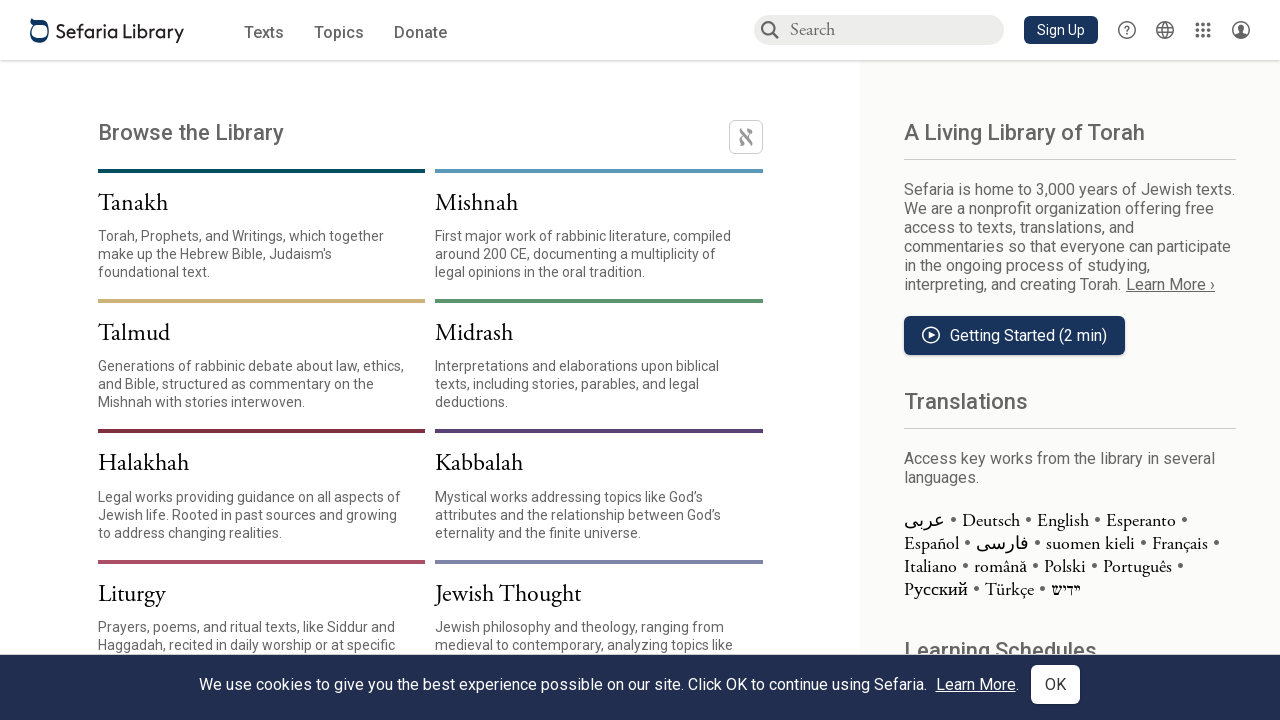

Navigated to Amos 3
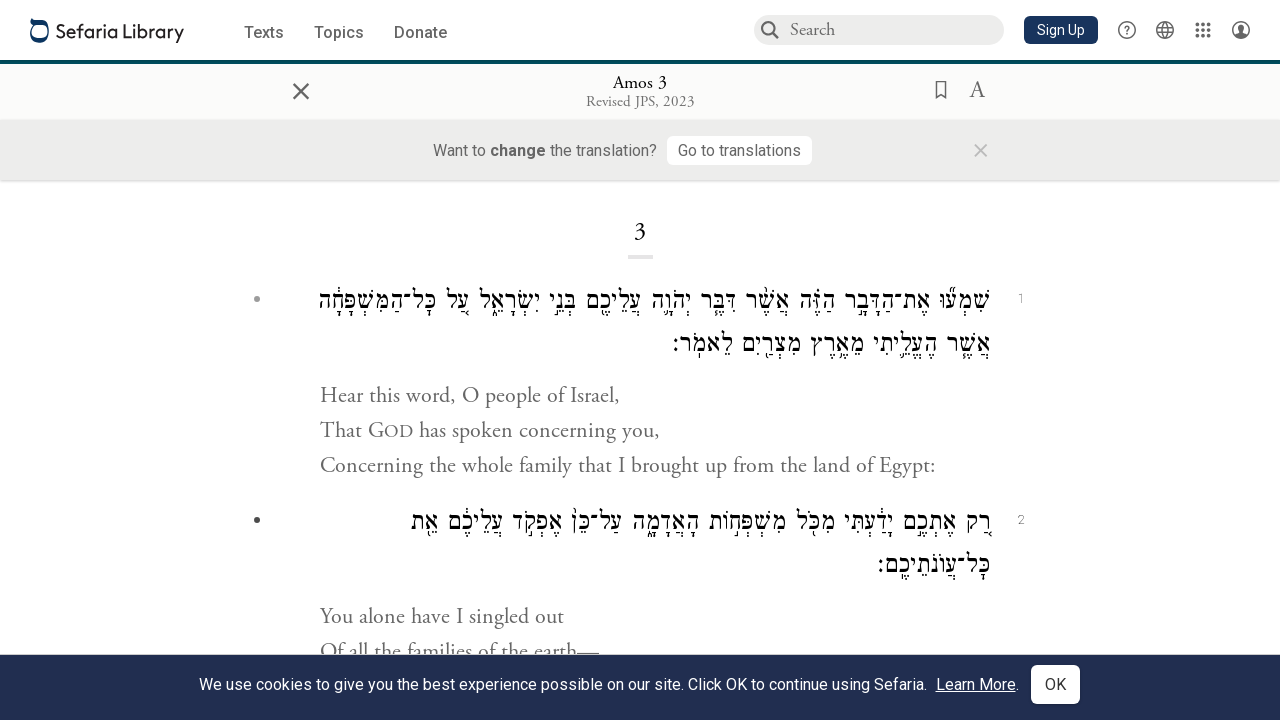

Page loaded (networkidle state)
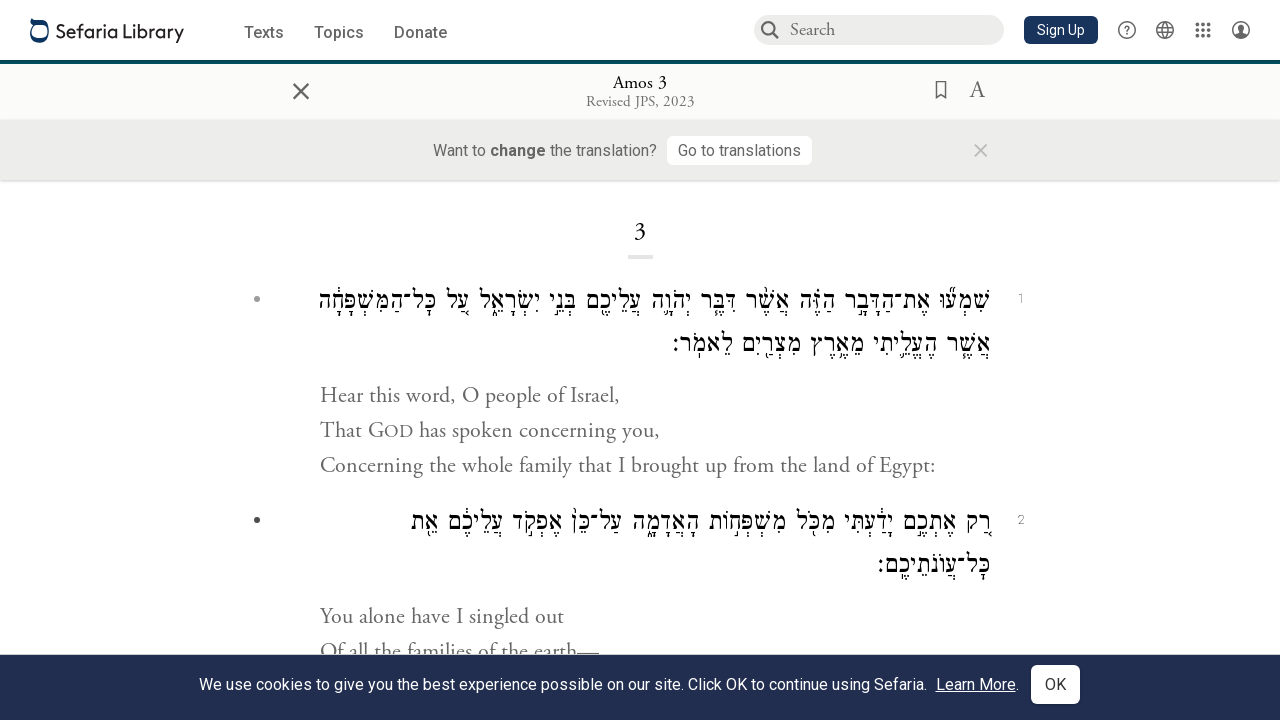

Verified URL contains /Amos.3
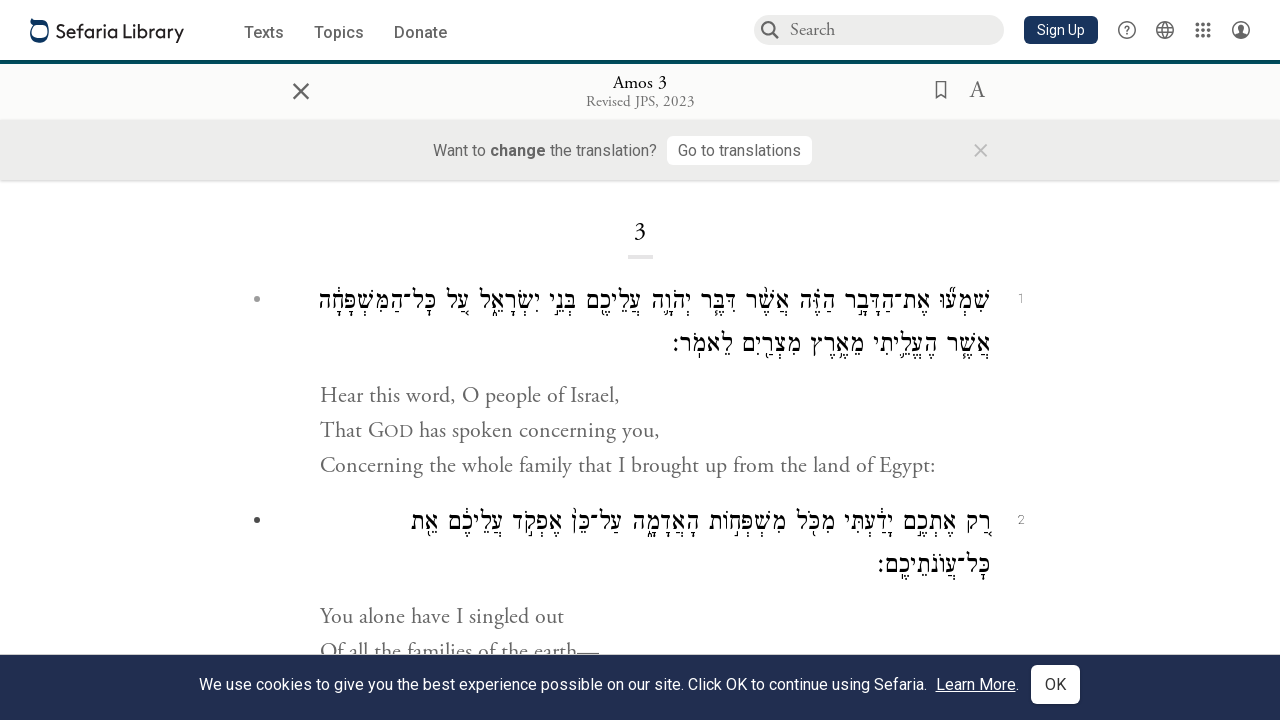

Clicked Amos 3:1 segment at (640, 383) on [data-ref="Amos 3:1"] >> nth=0
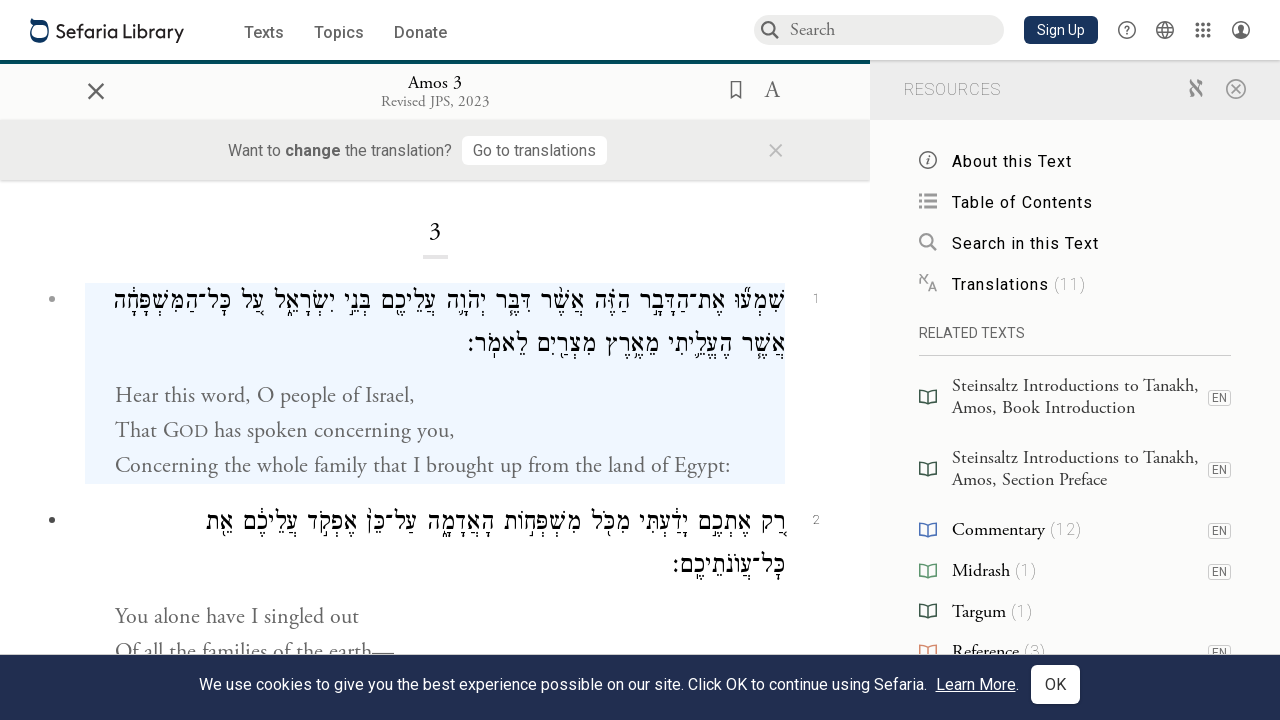

Verified connections panel is visible
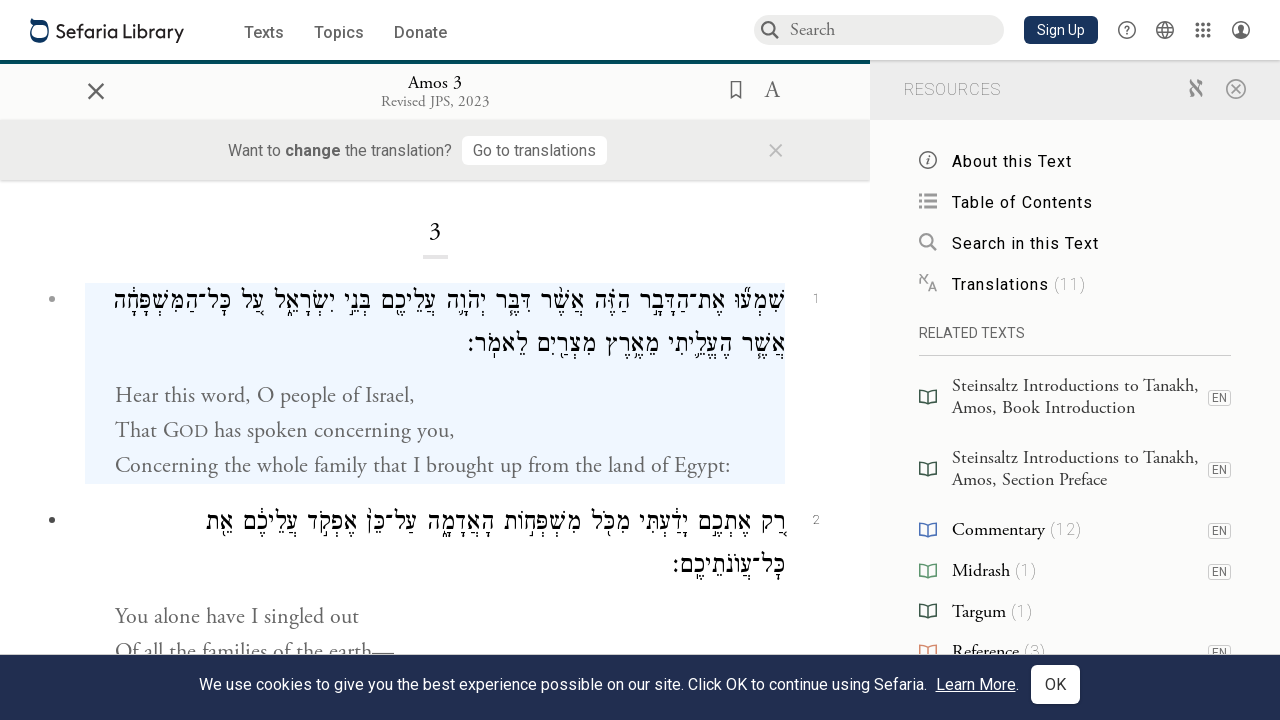

Verified URL contains /Amos.3.1
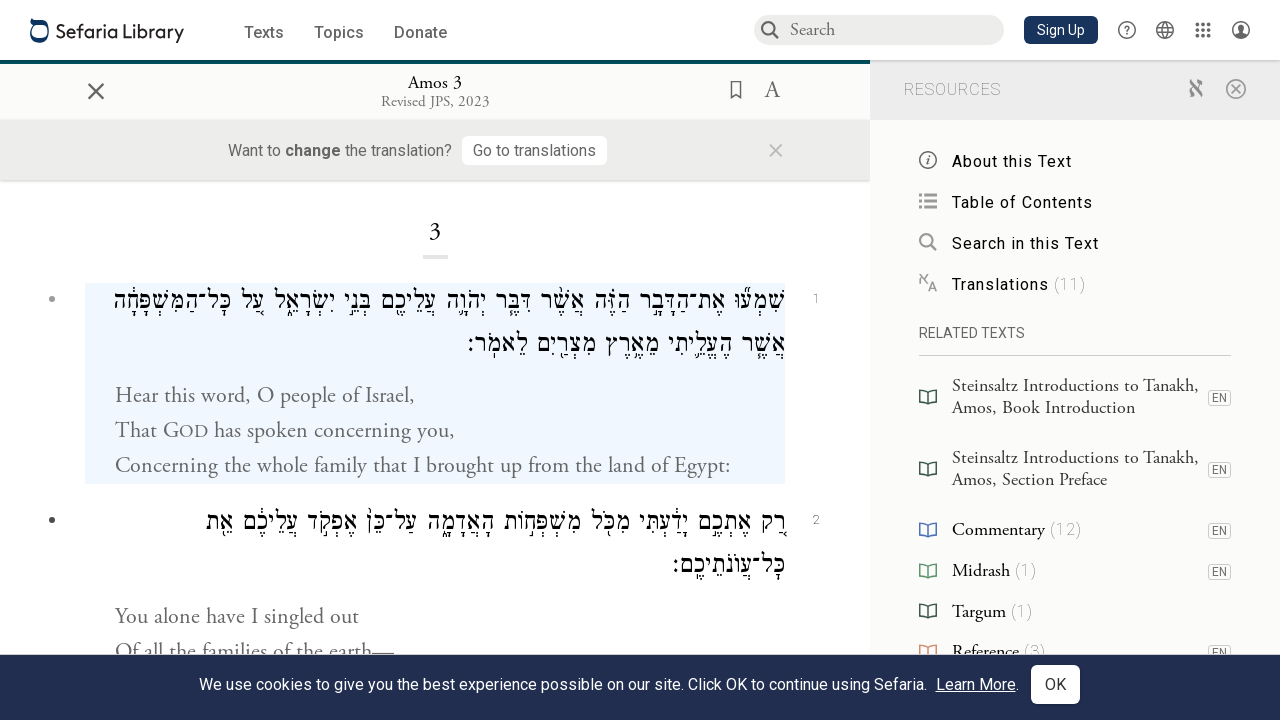

Clicked Commentary filter at (1075, 530) on .categoryFilter[data-name="Commentary"]
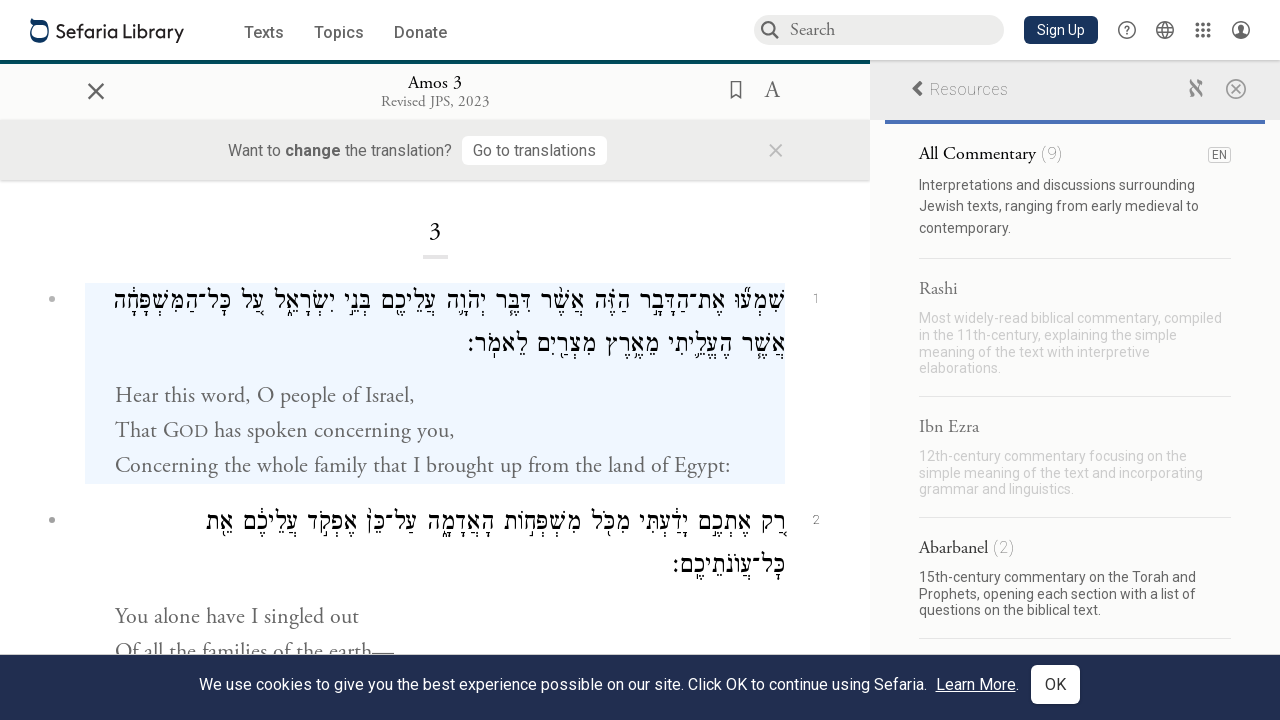

Verified URL contains with=Commentary parameter
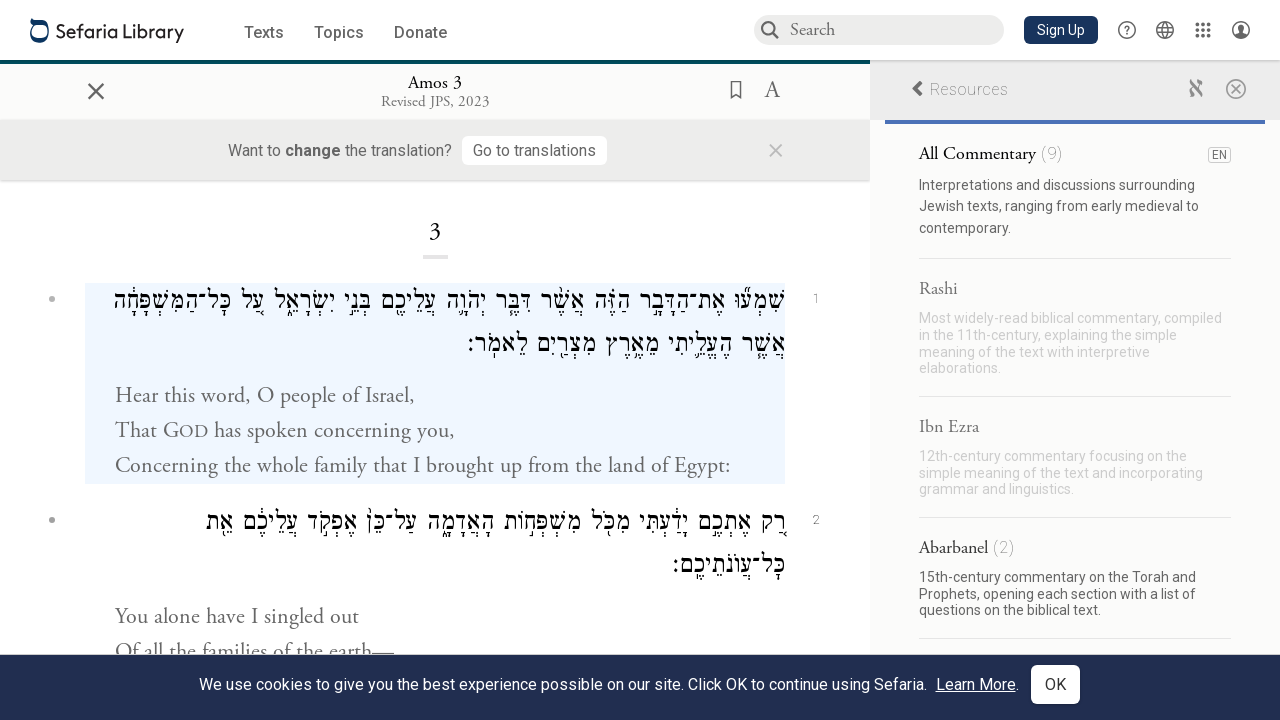

Clicked browser back button
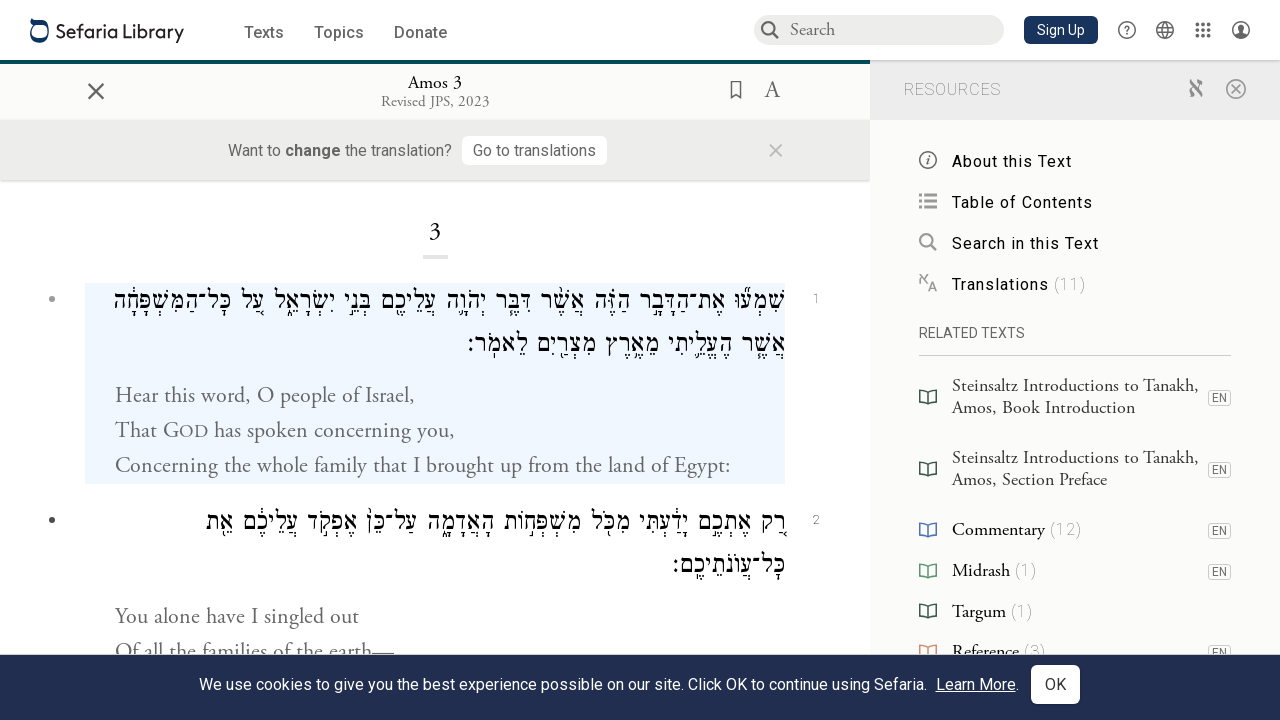

Page loaded after back navigation (networkidle state)
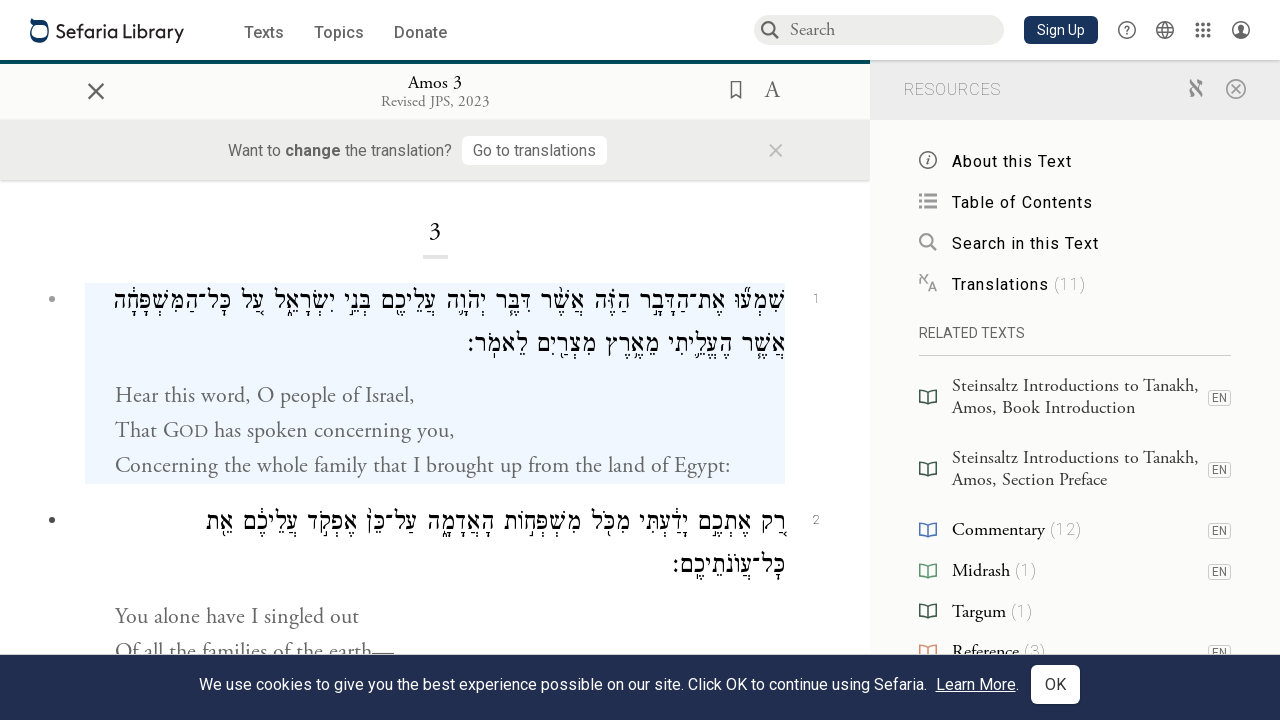

Verified URL is /Amos.3.1 without Commentary filter
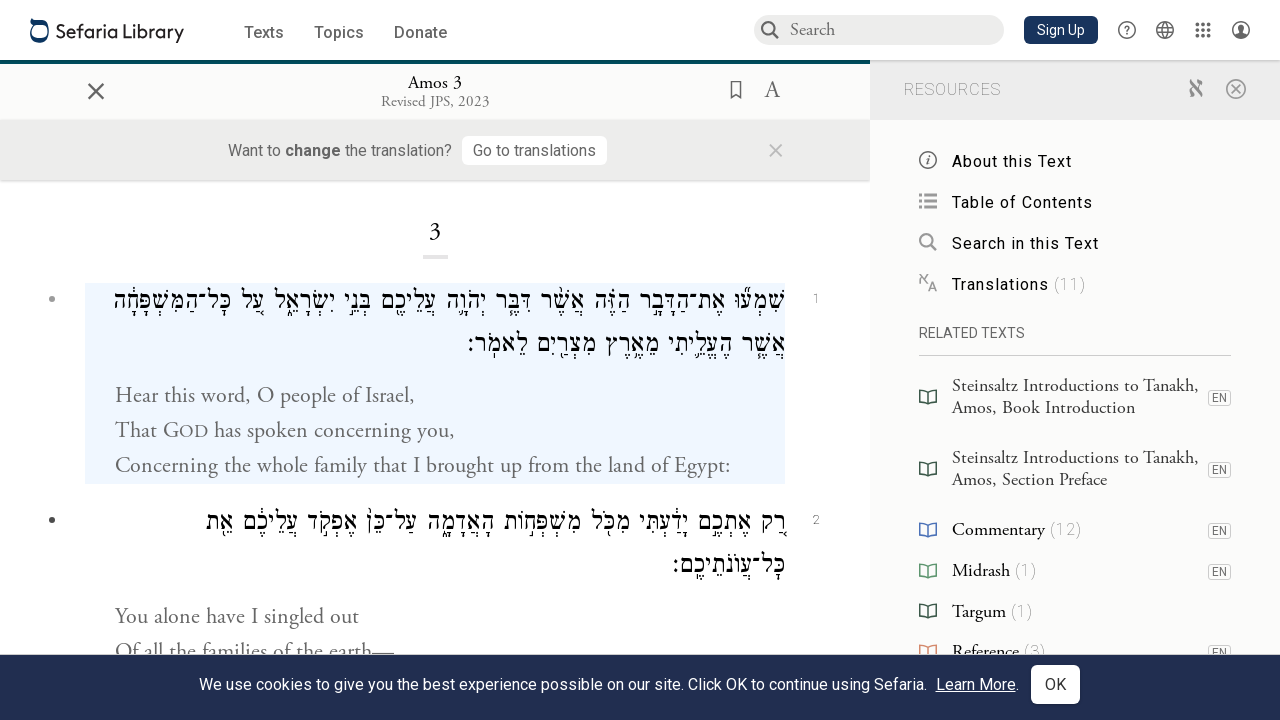

Clicked browser back button again
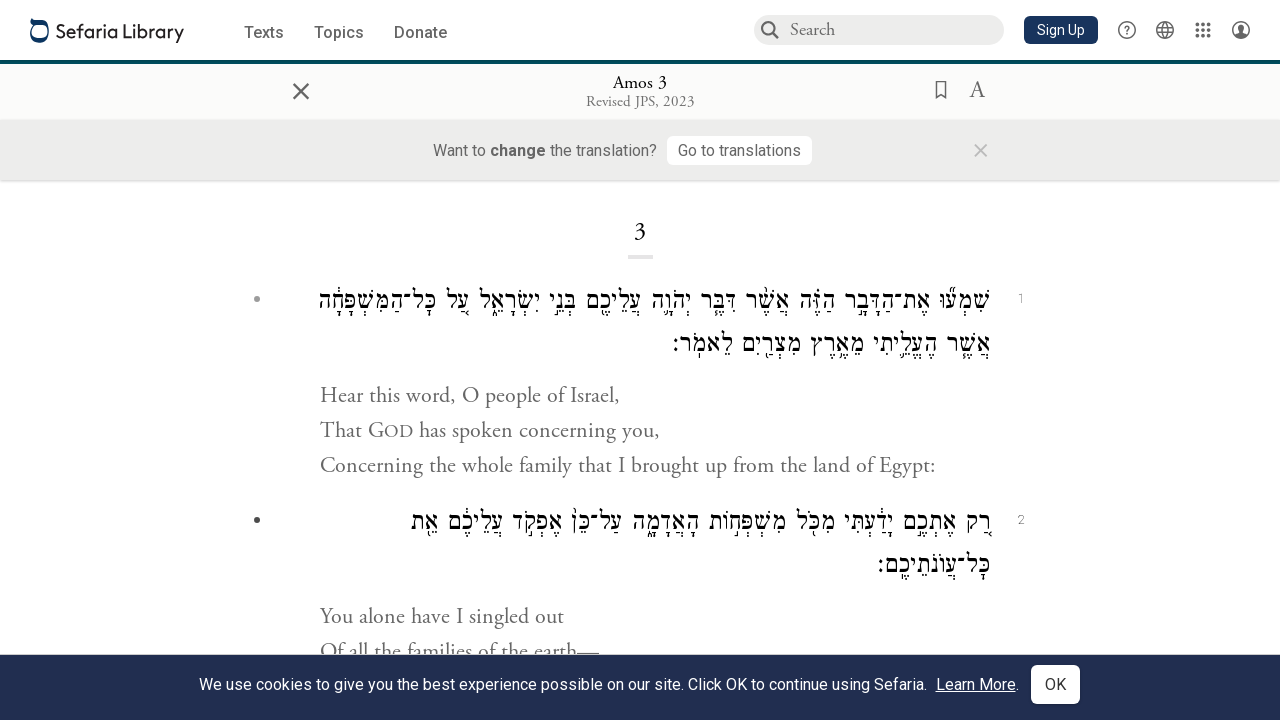

Page loaded after second back navigation (networkidle state)
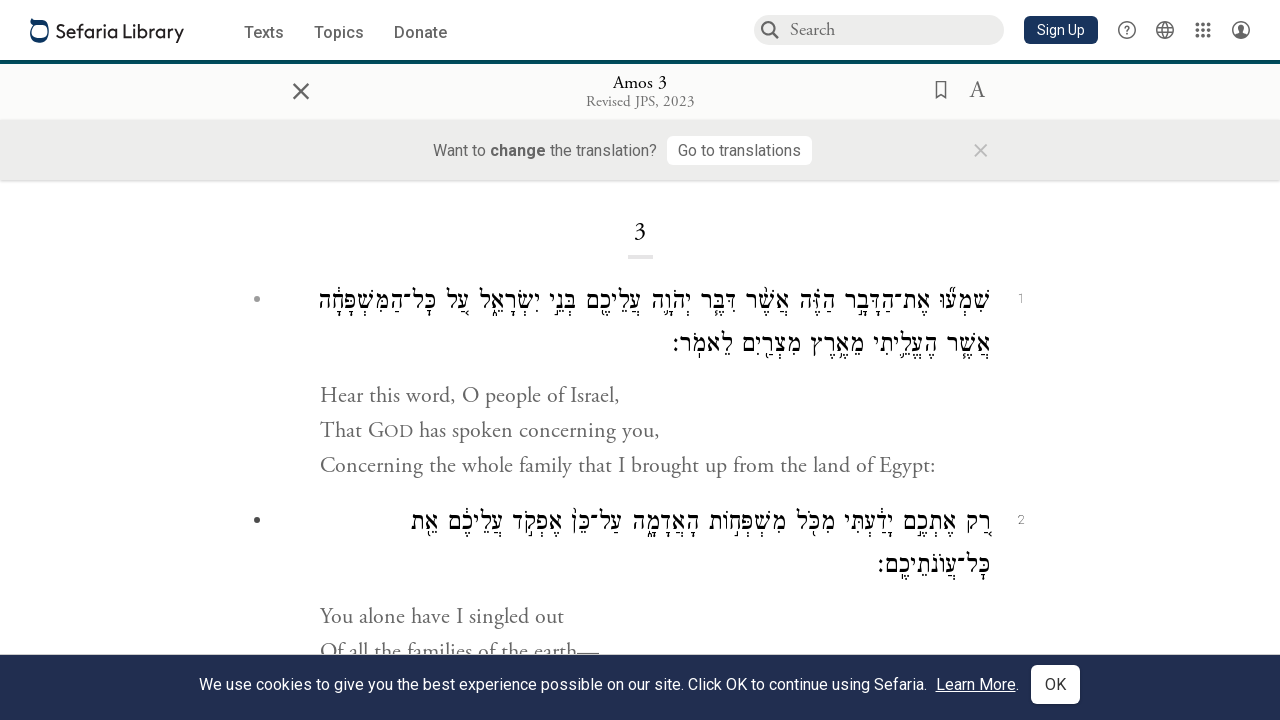

Verified URL is /Amos.3 without segment specification
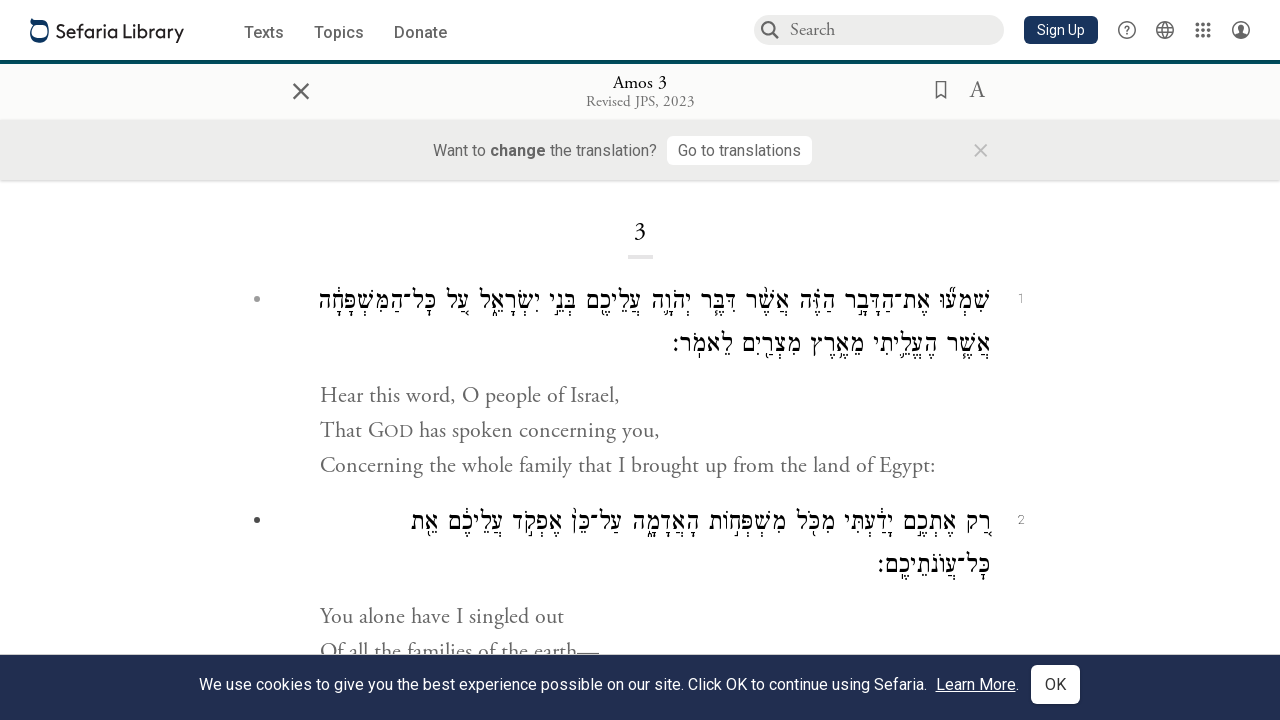

Clicked browser forward button
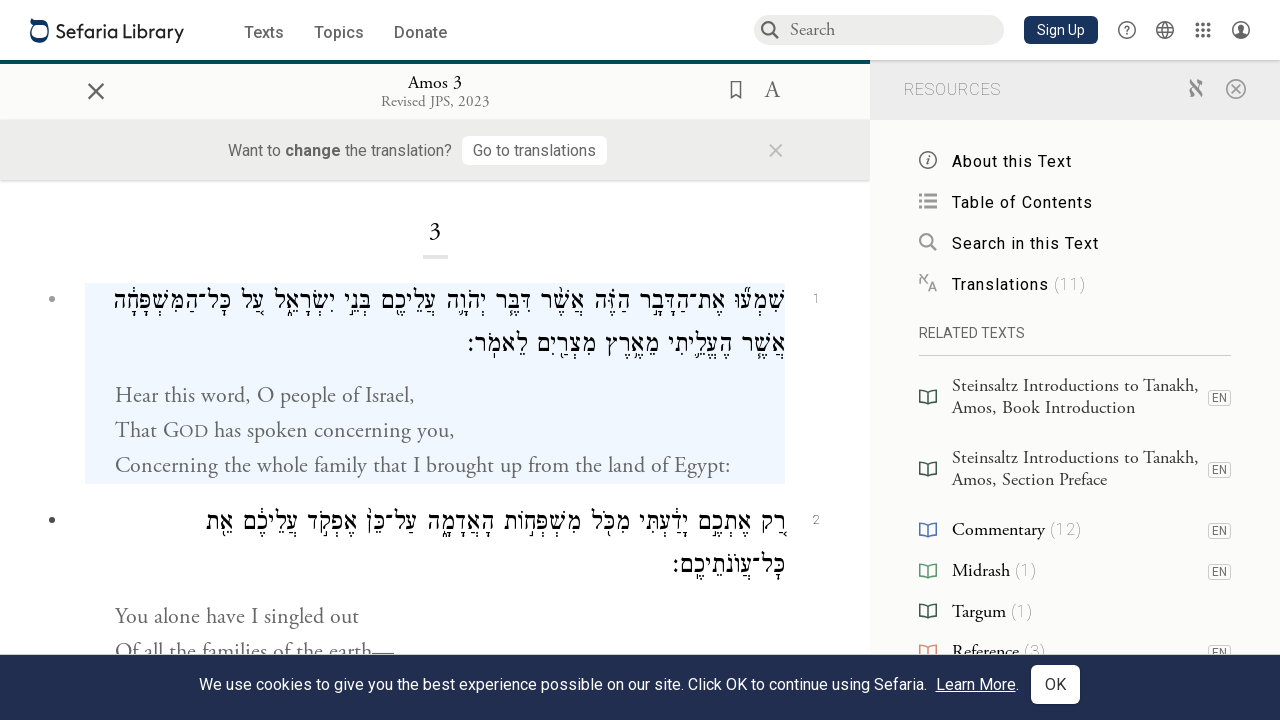

Page loaded after forward navigation (networkidle state)
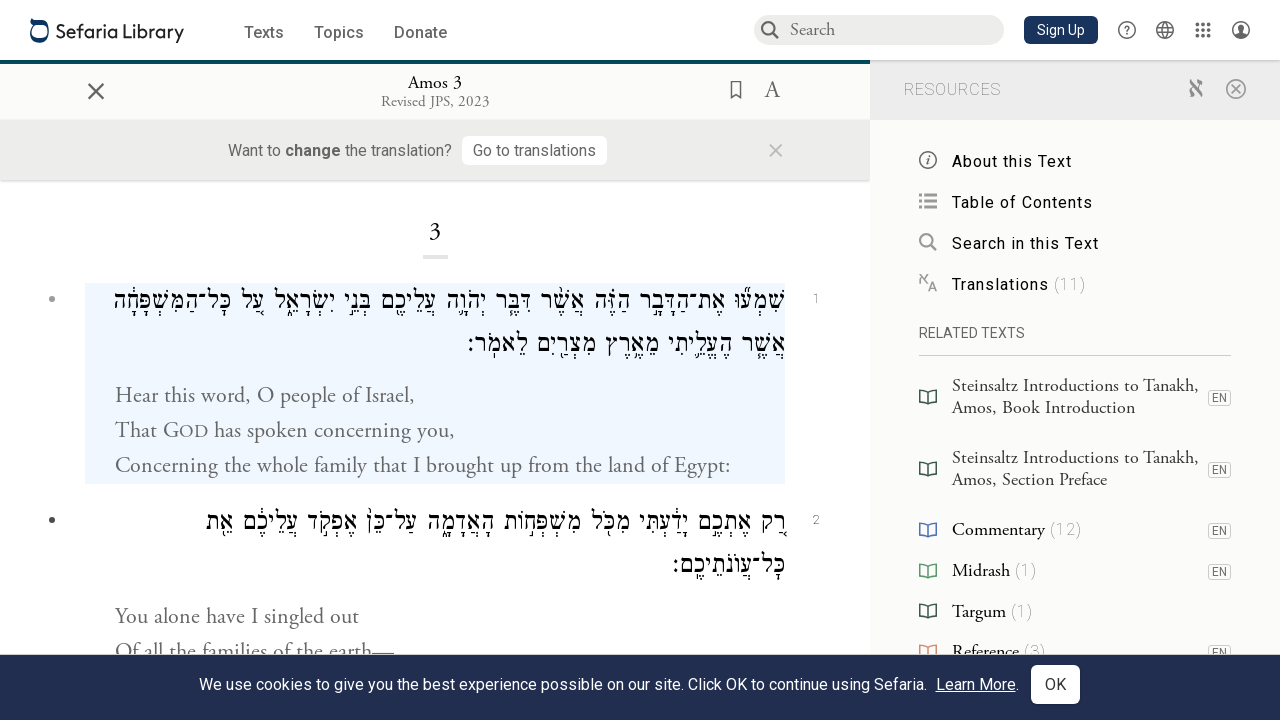

Verified URL contains /Amos.3.1
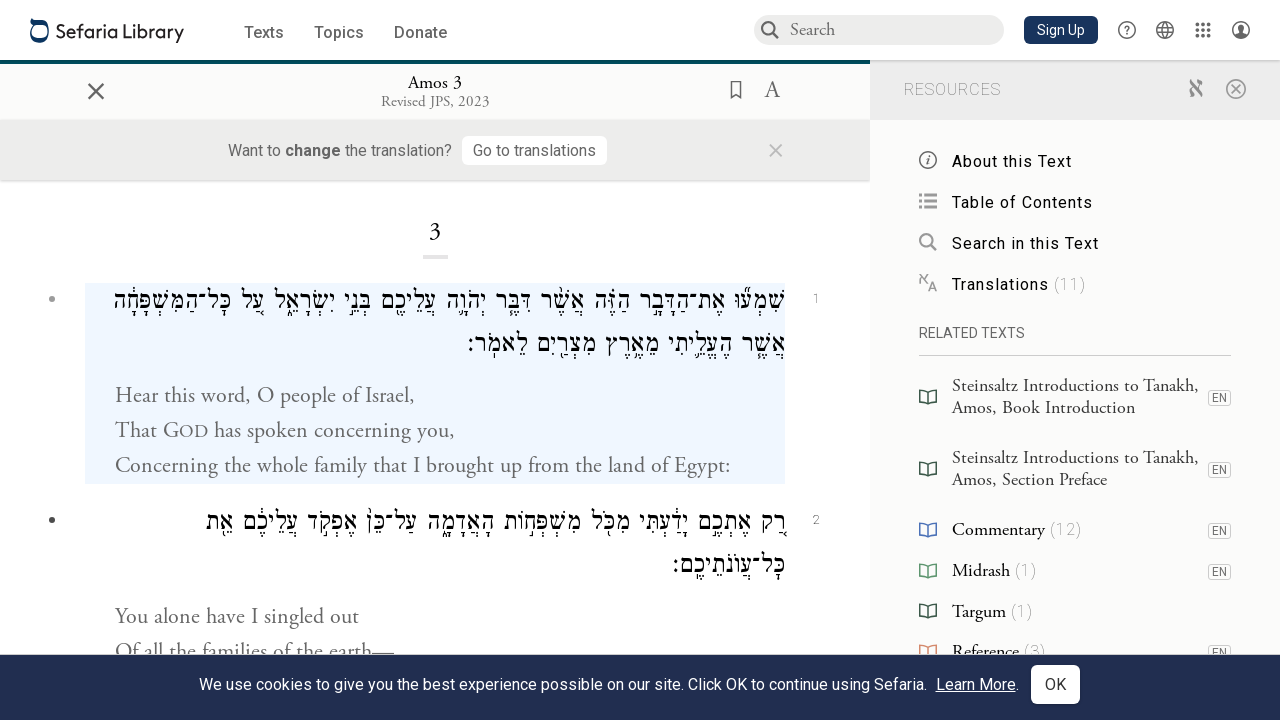

Clicked browser forward button again
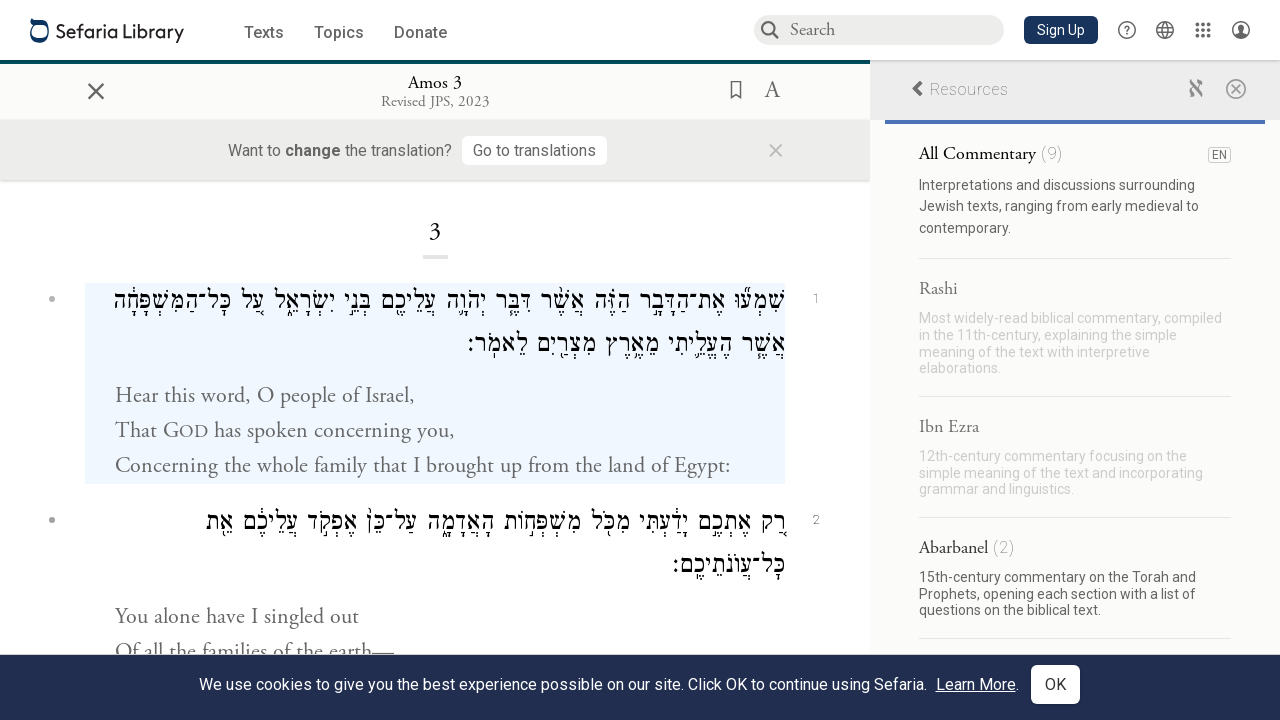

Page loaded after second forward navigation (networkidle state)
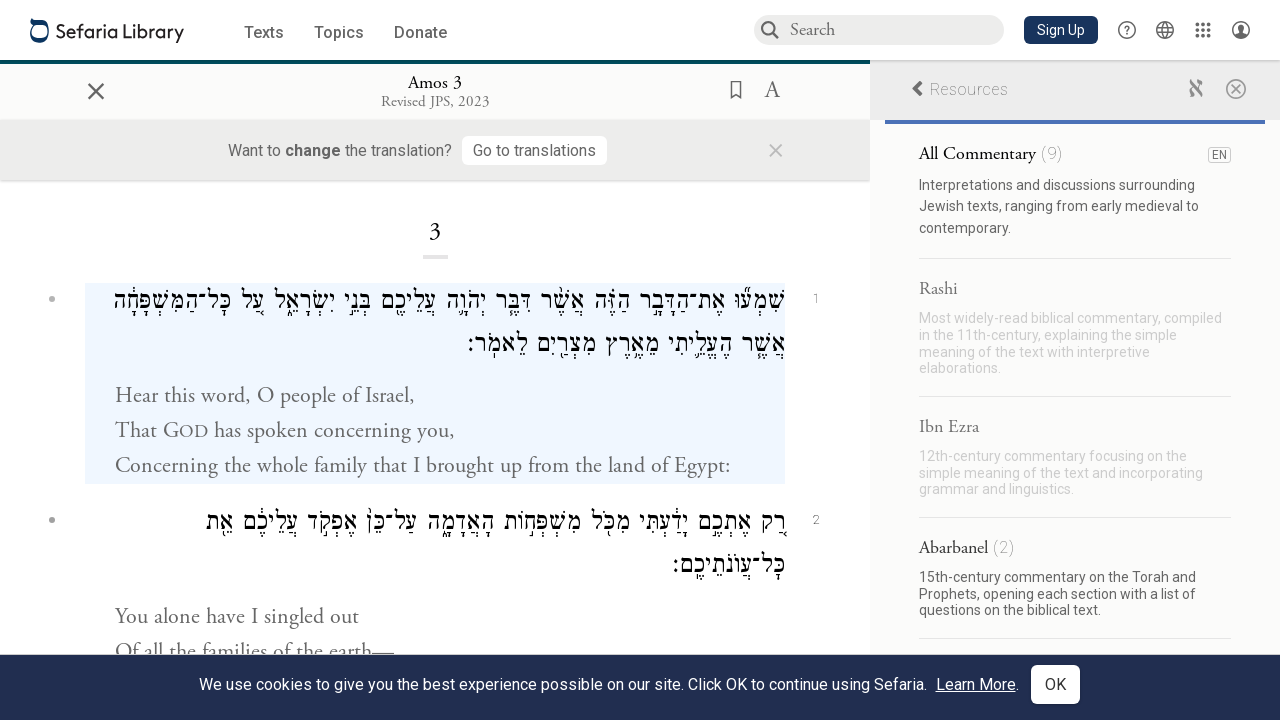

Verified URL contains with=Commentary parameter
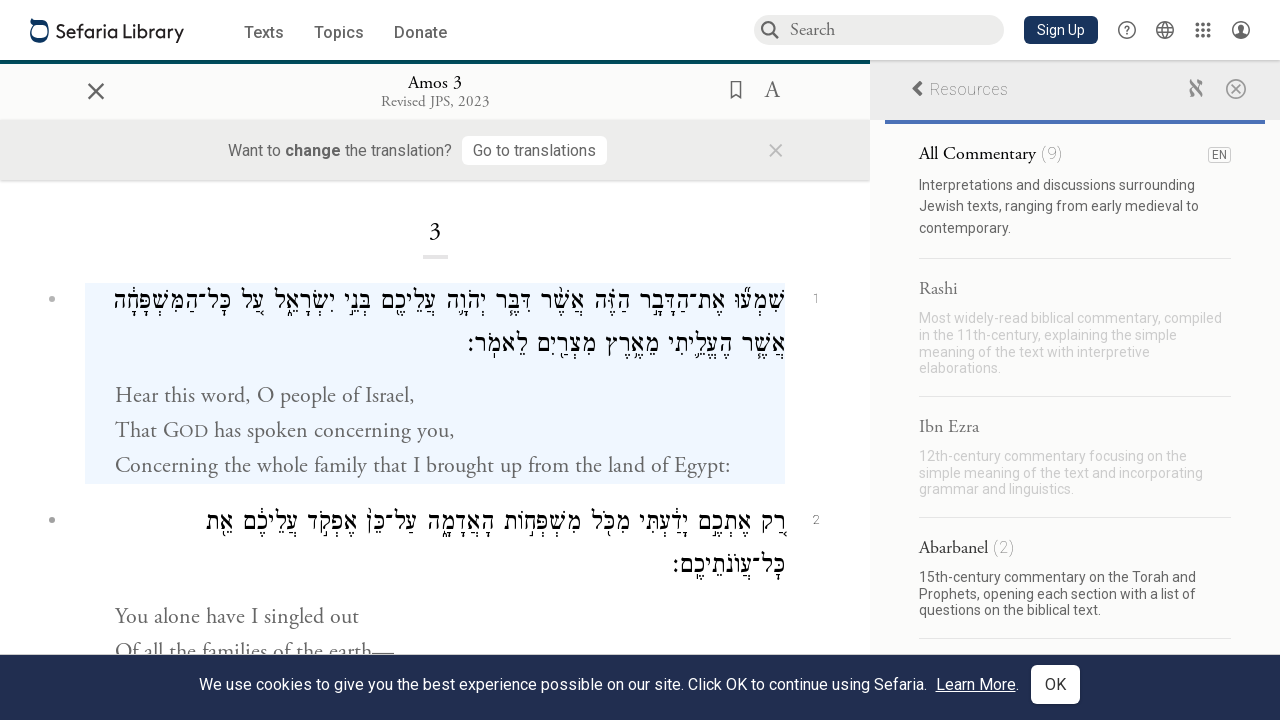

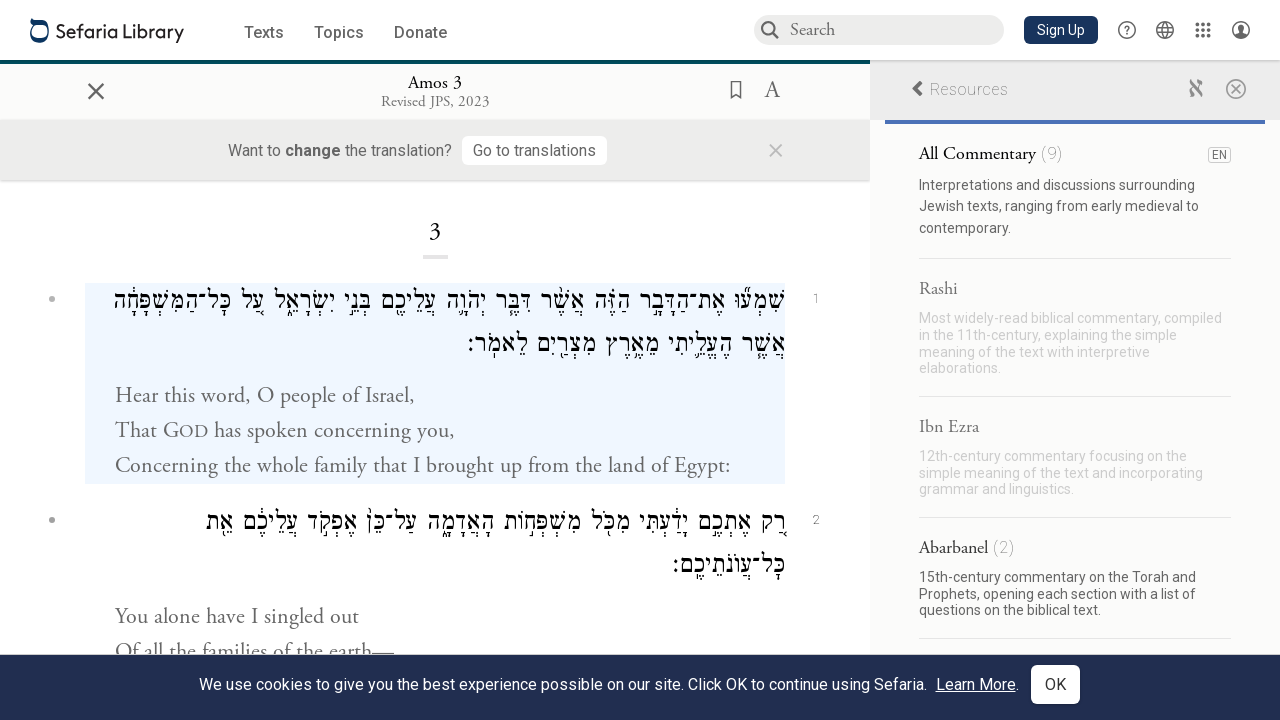